Tests password recovery email field input functionality

Starting URL: https://wavingtest.github.io/system-healing-test/password.html

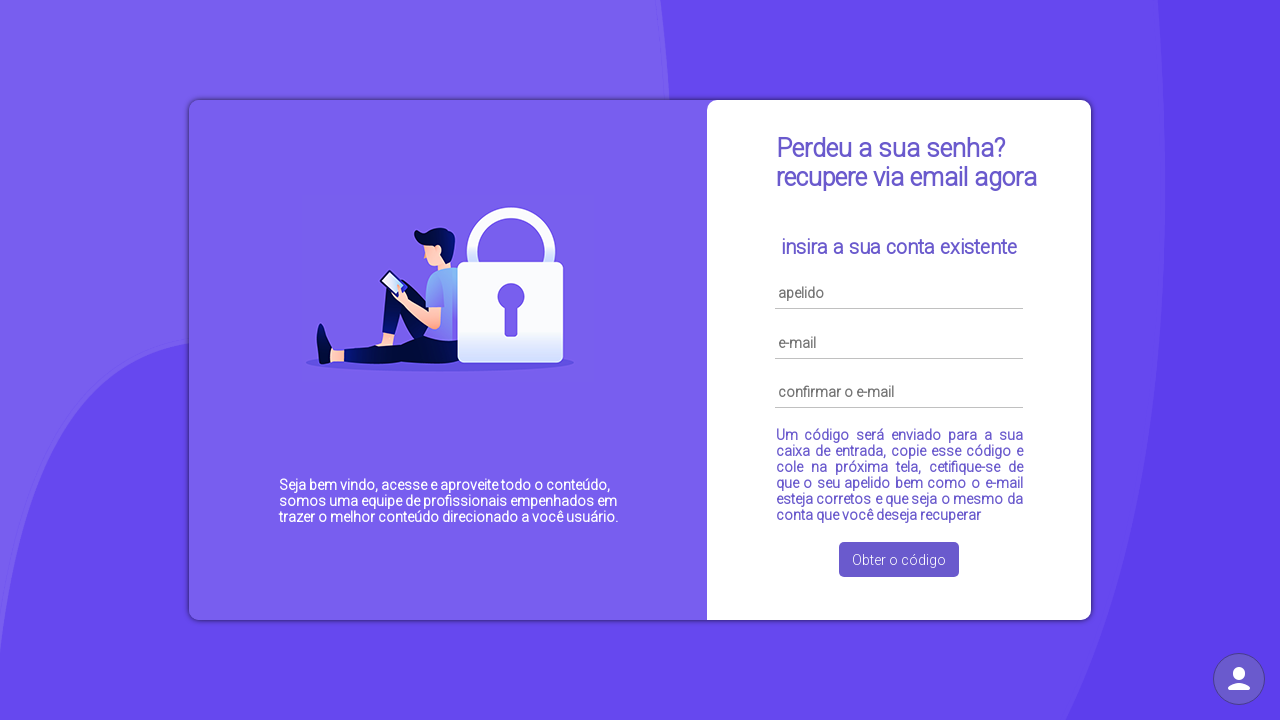

Cleared email input field on #email
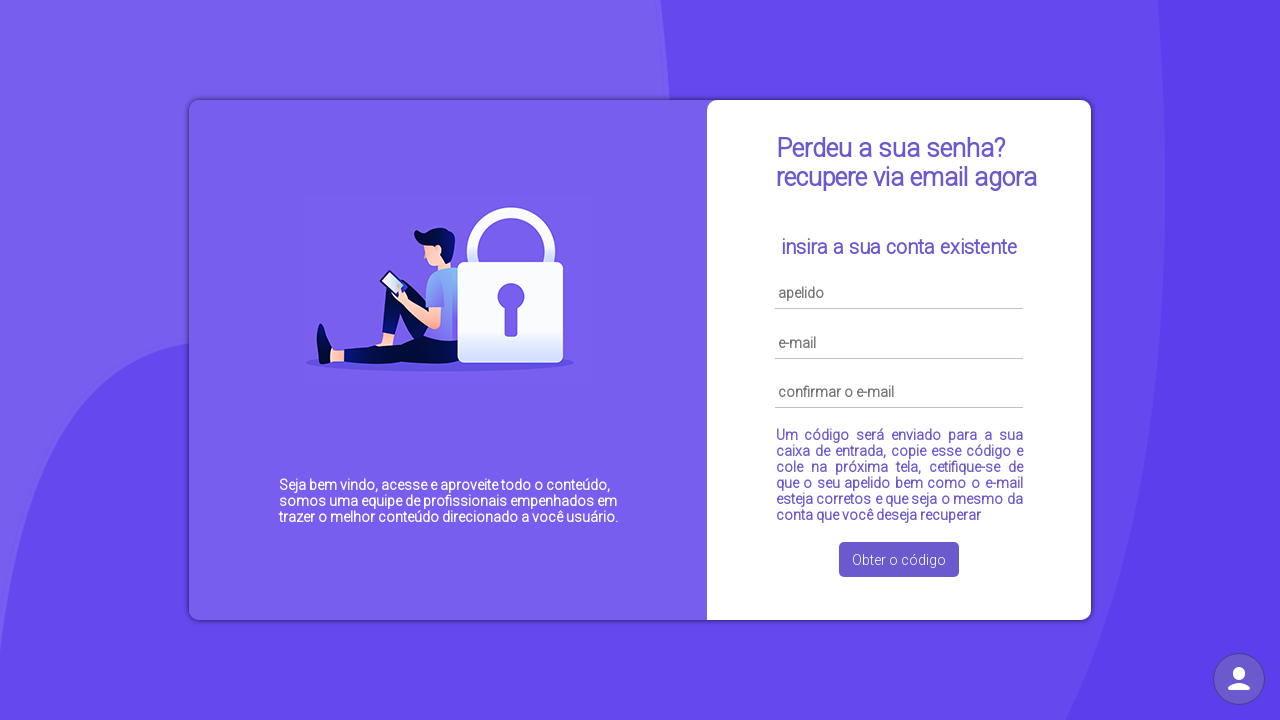

Filled email field with 'test@example.com' on #email
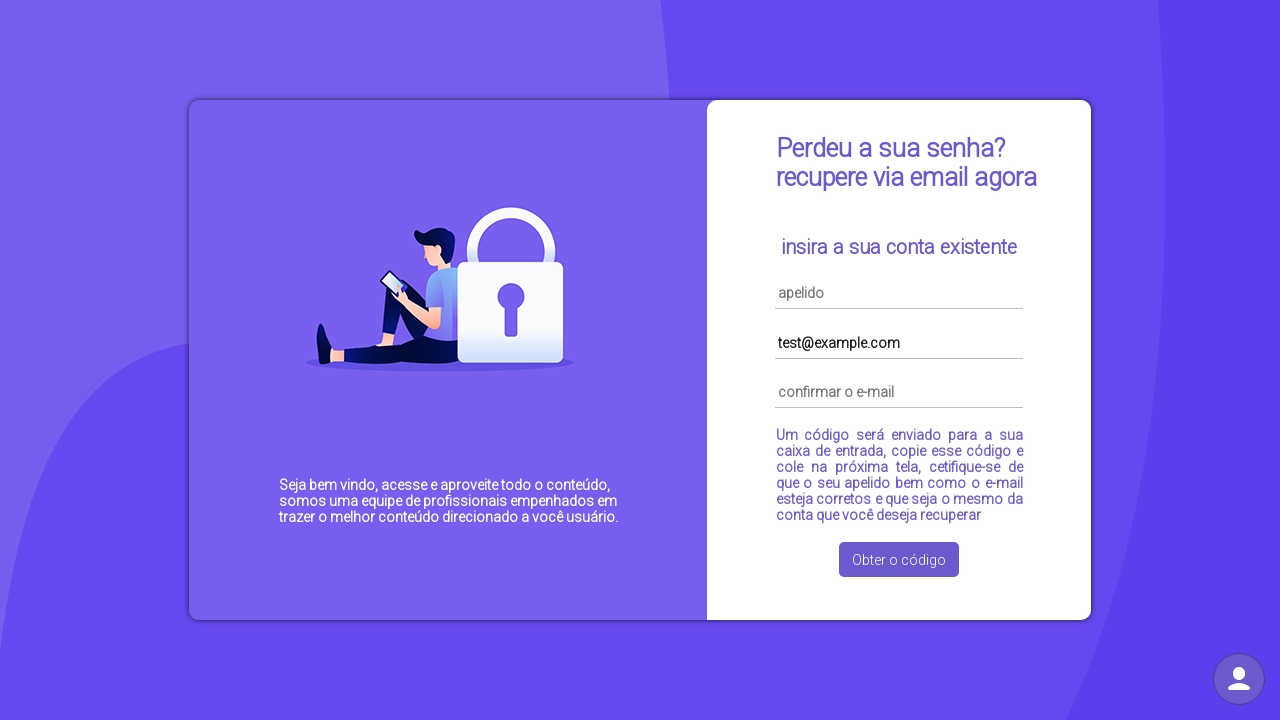

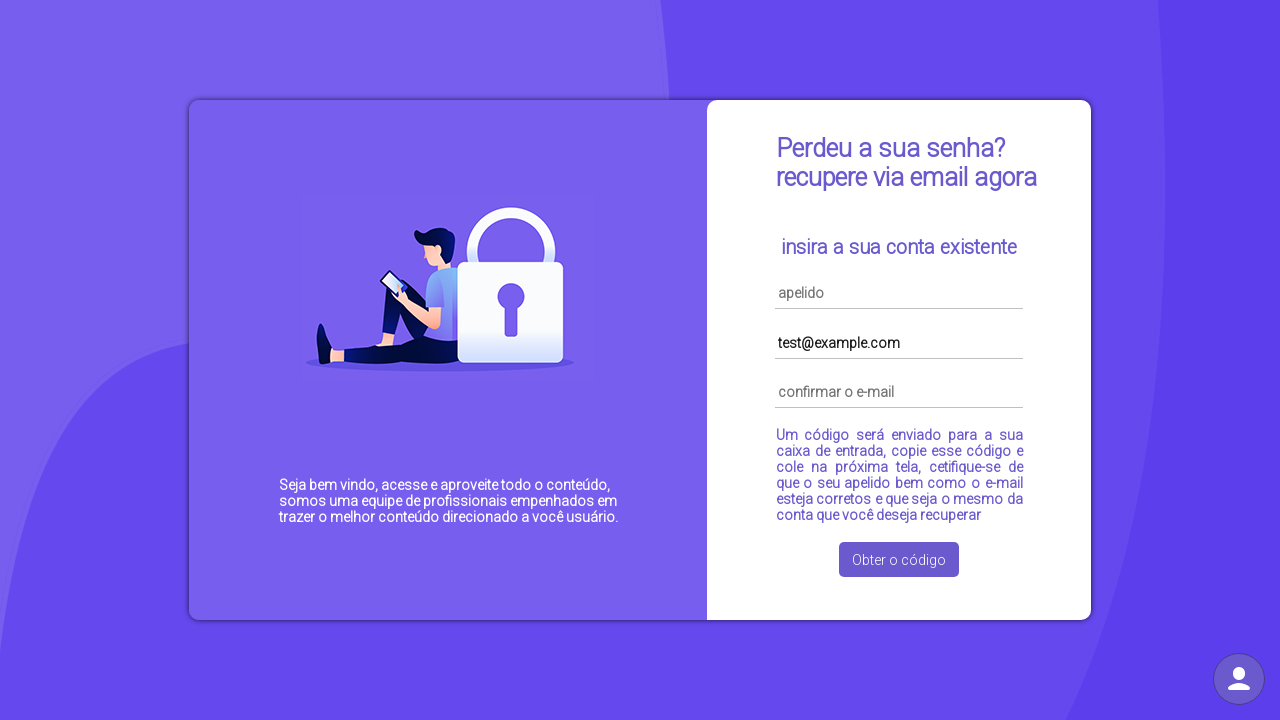